Tests typing into a text input field by entering a name into the fullName field

Starting URL: https://letcode.in/edit

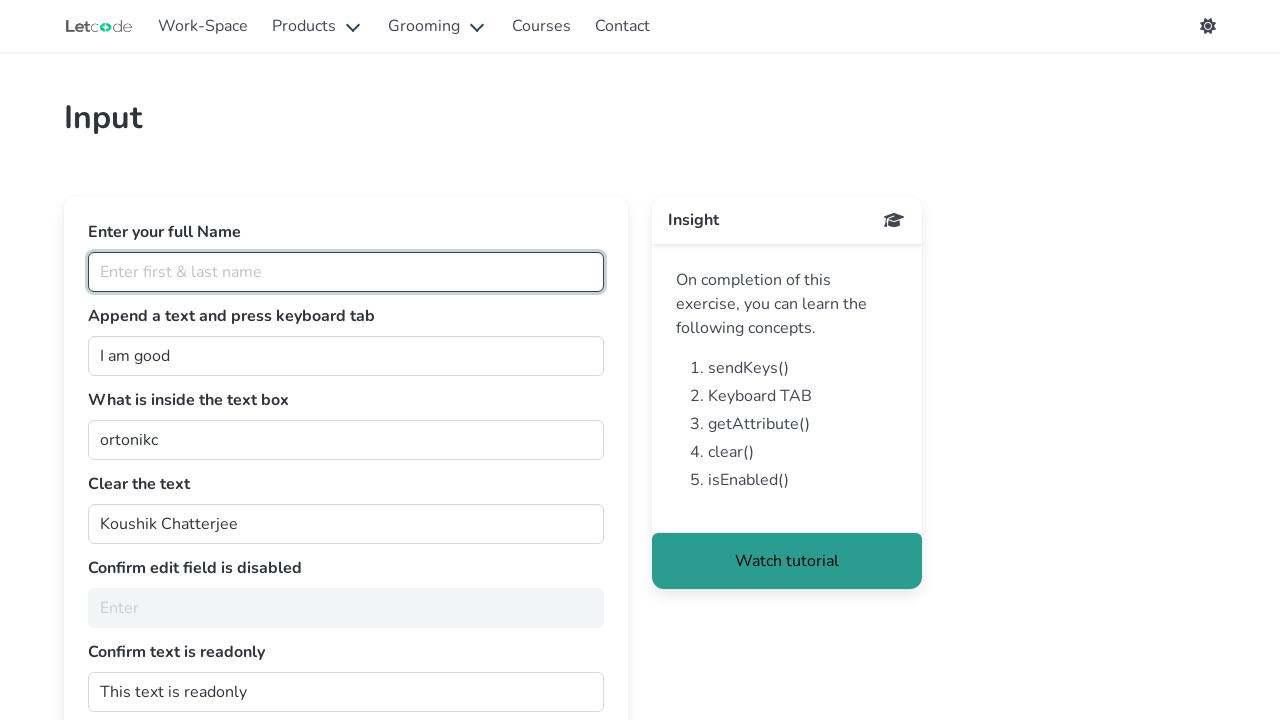

Typed 'koushik Chatterjee' into fullName field on #fullName
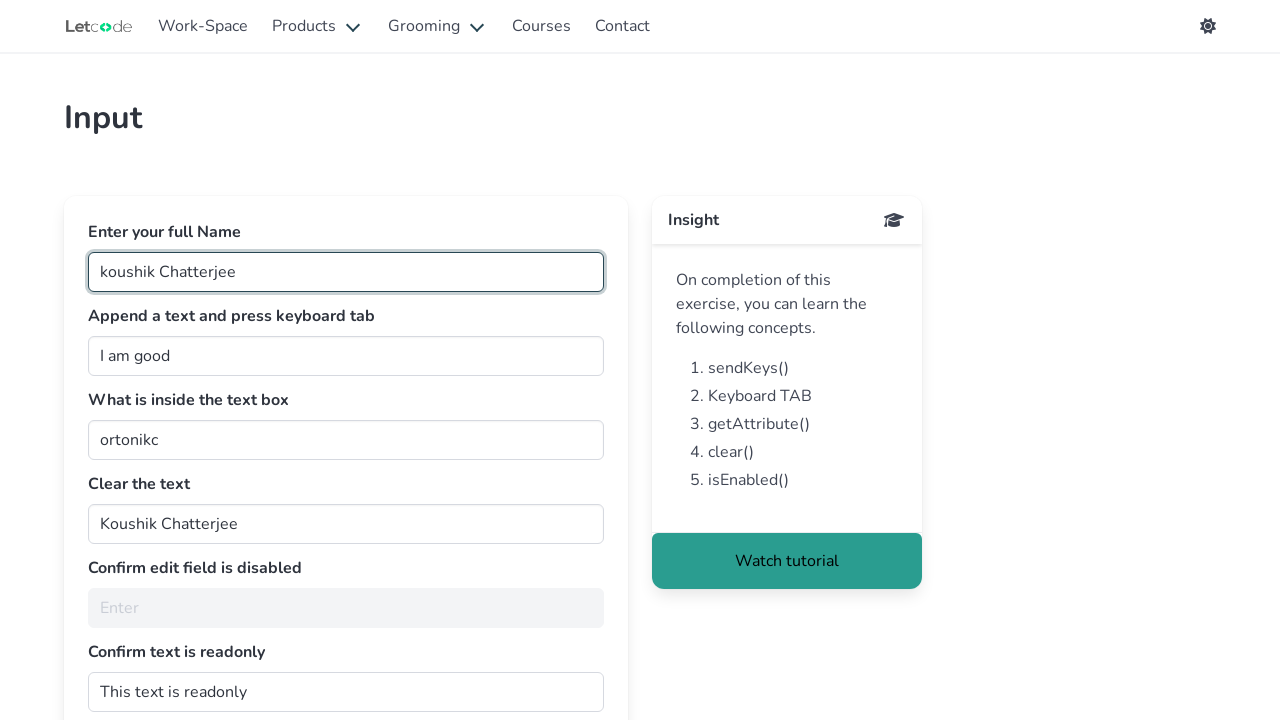

Cleared fullName field on #fullName
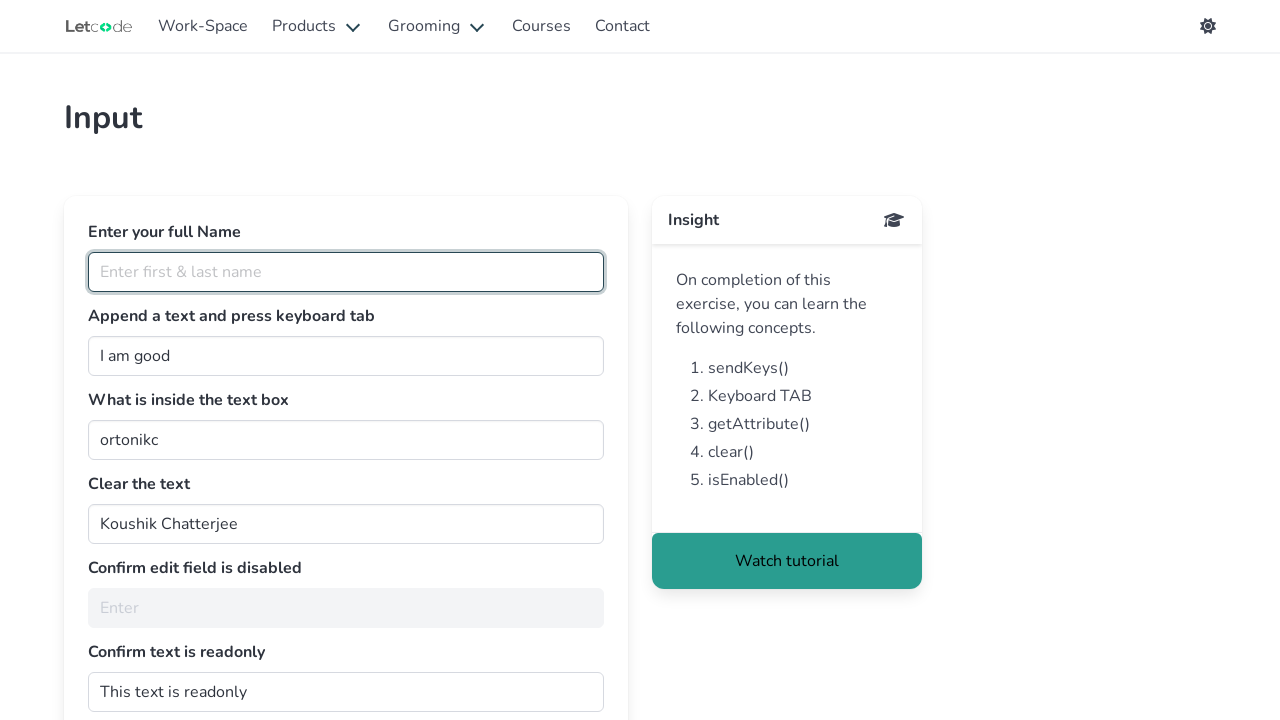

Typed 'koushik chatterjee' into fullName field on #fullName
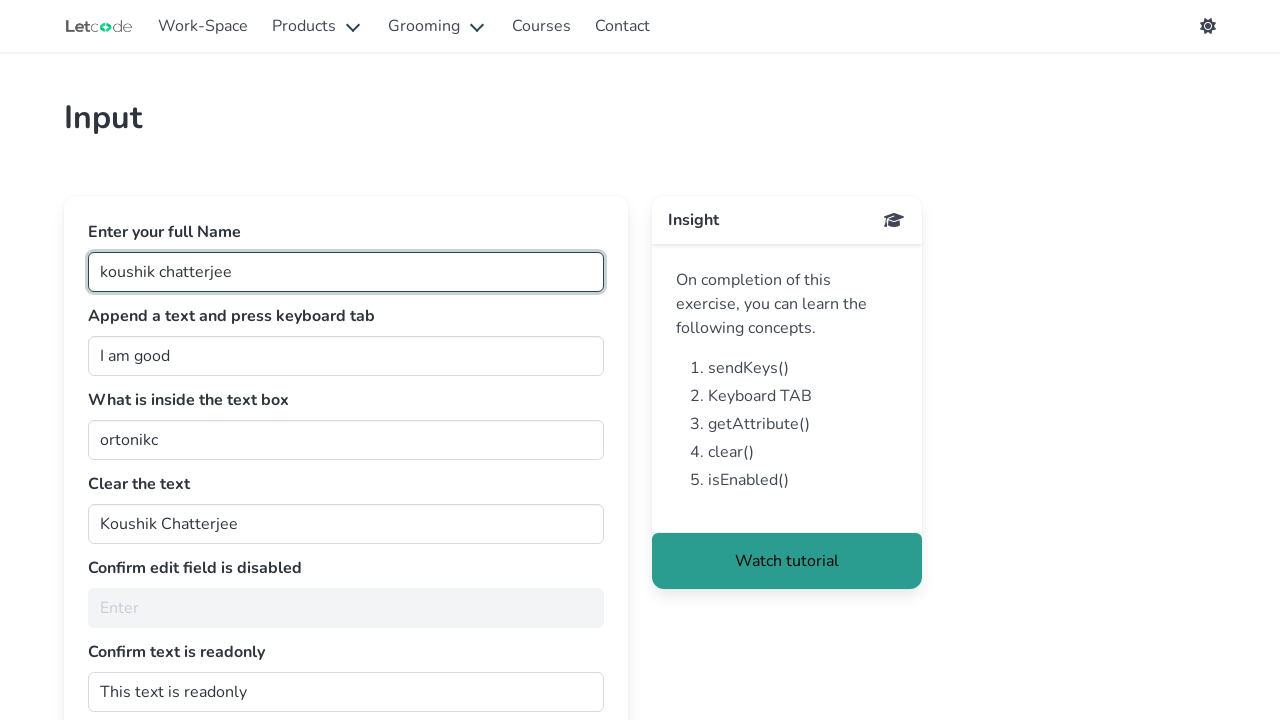

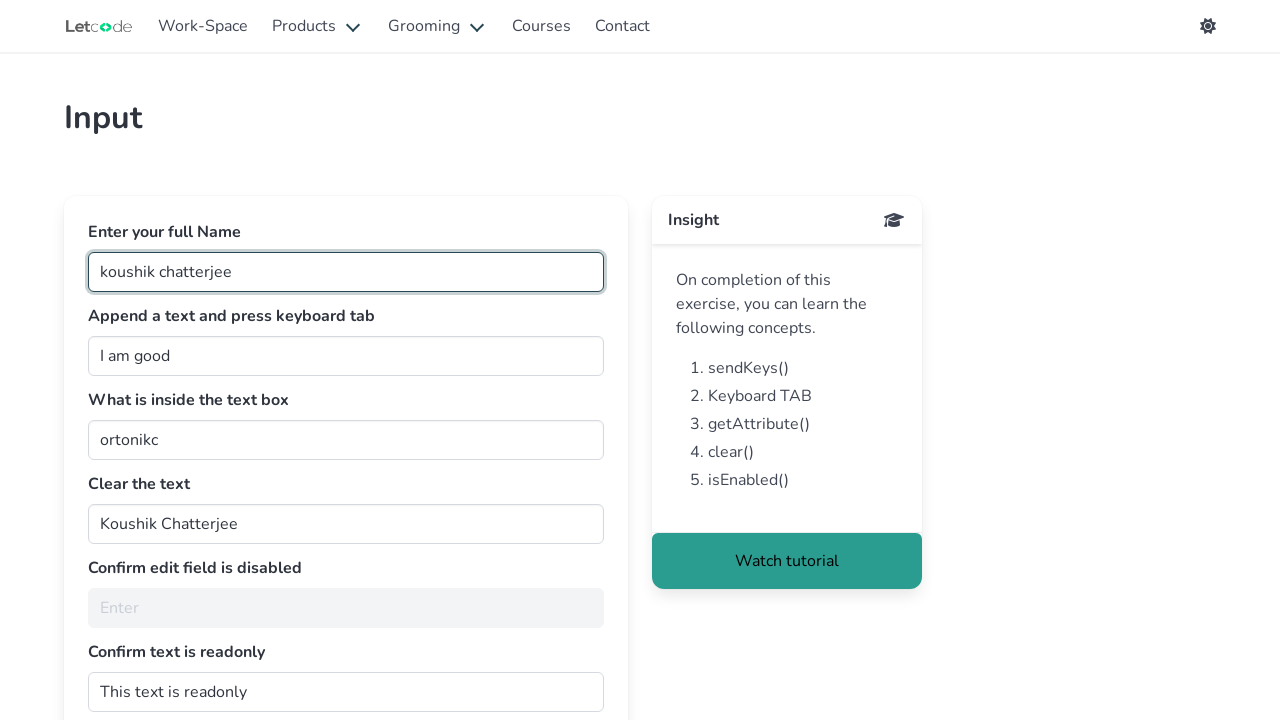